Tests the practice form by finding and clicking the "Reading" hobby checkbox from a list of hobby options

Starting URL: https://demoqa.com/automation-practice-form

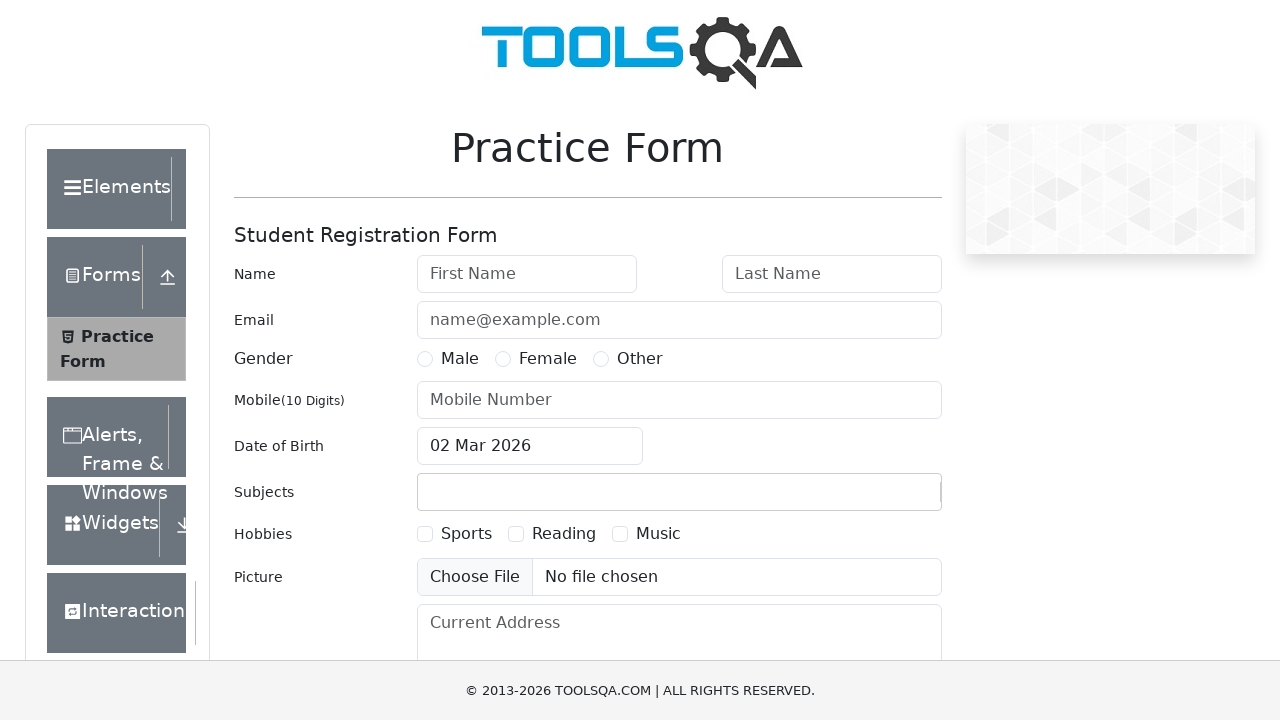

Located all hobby checkbox labels on the practice form
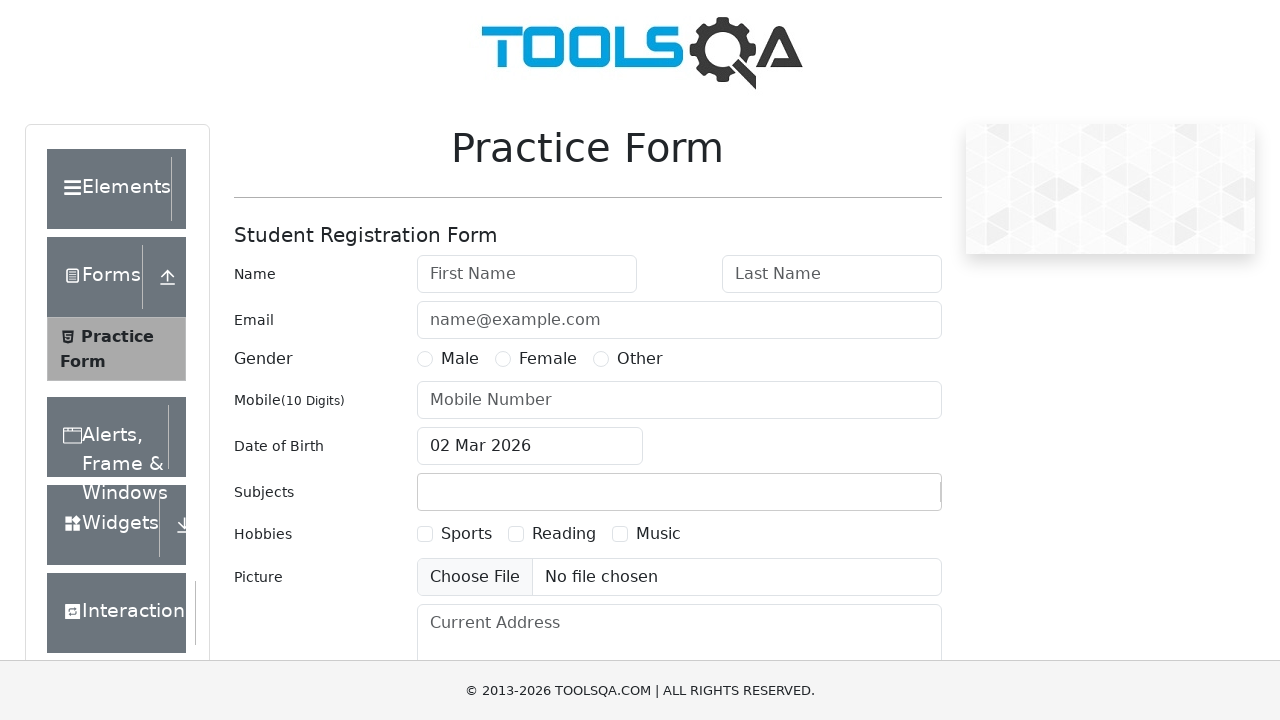

Found 3 hobby checkbox options
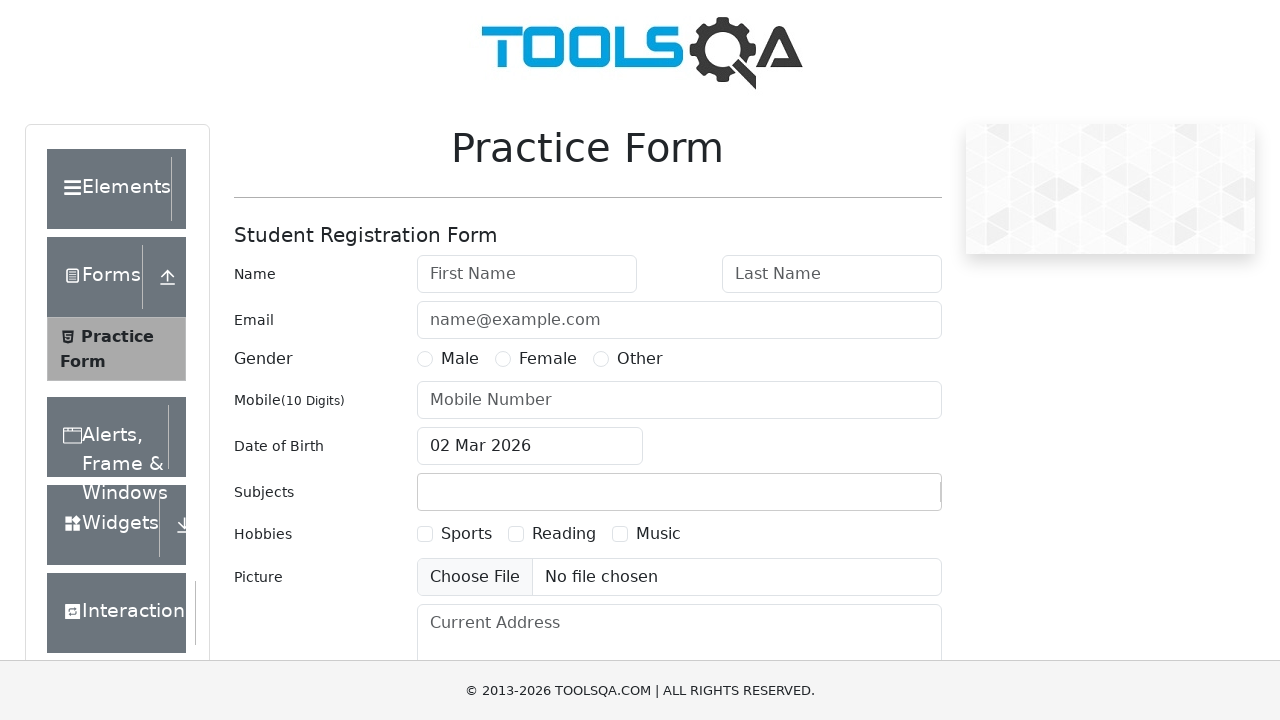

Retrieved text content of hobby option 1: 'Sports'
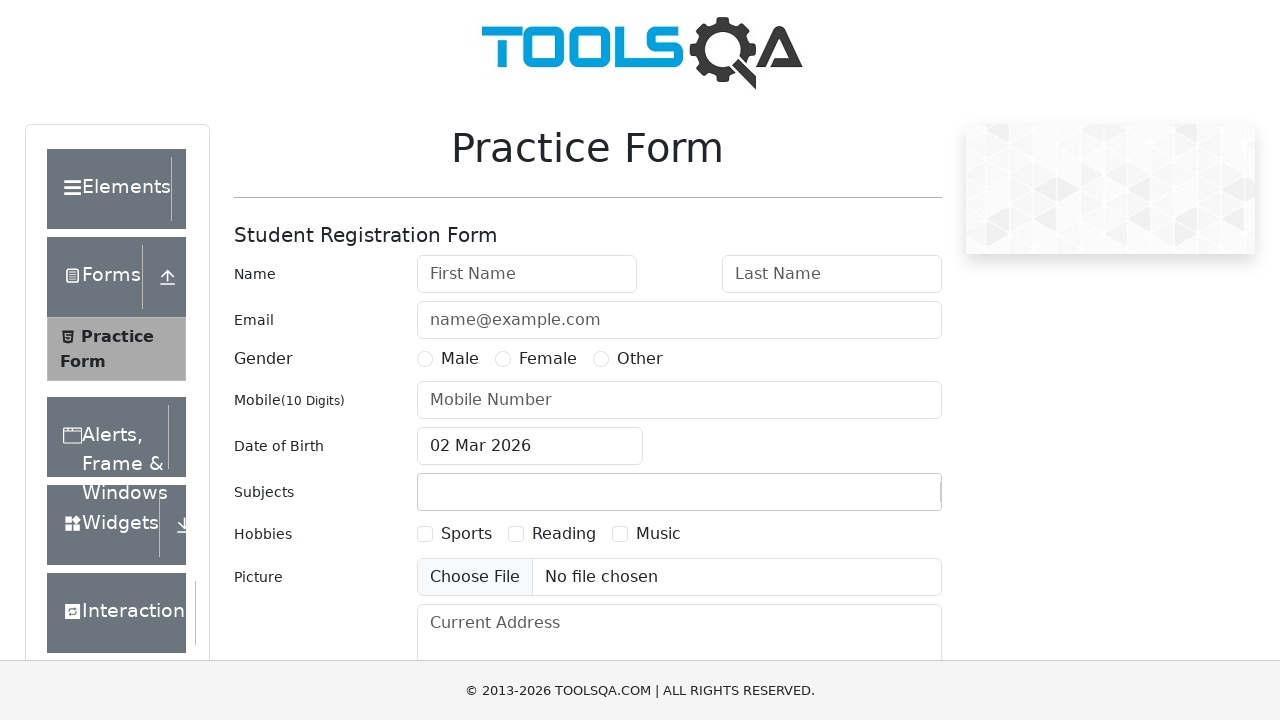

Retrieved text content of hobby option 2: 'Reading'
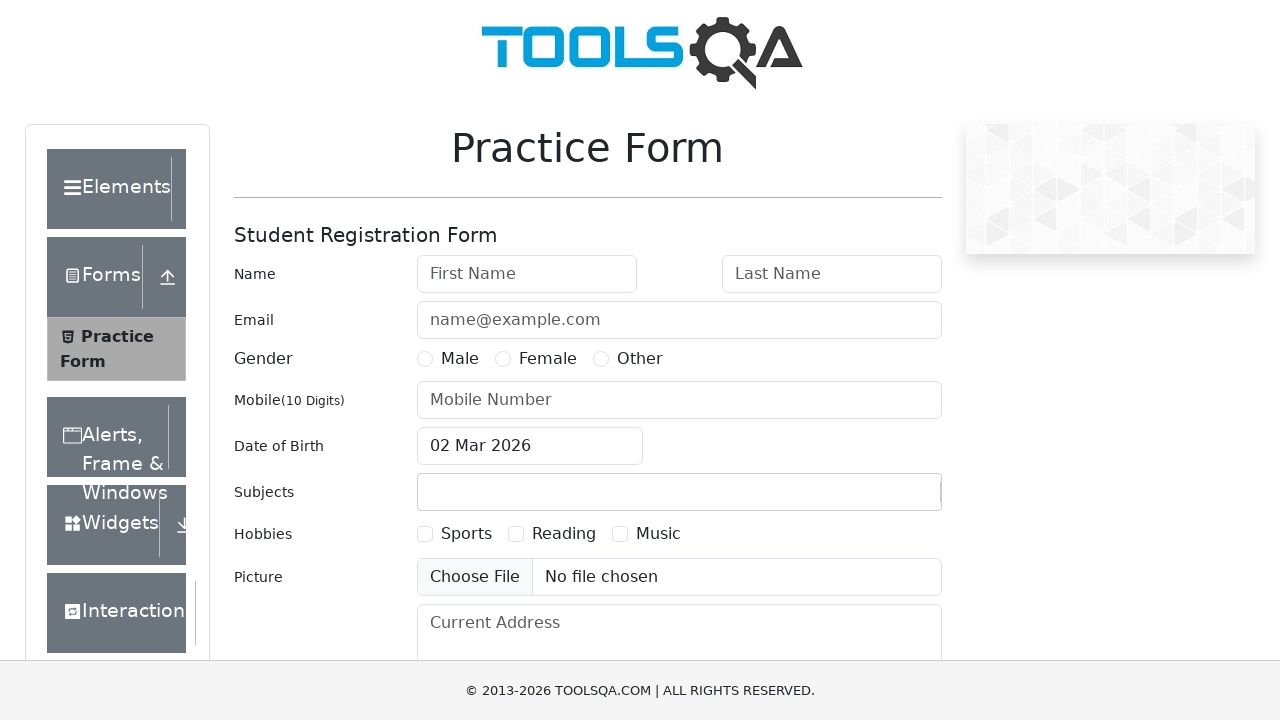

Clicked the 'Reading' hobby checkbox at (564, 534) on //label[contains(@for,'hobbies-checkbox-2')]
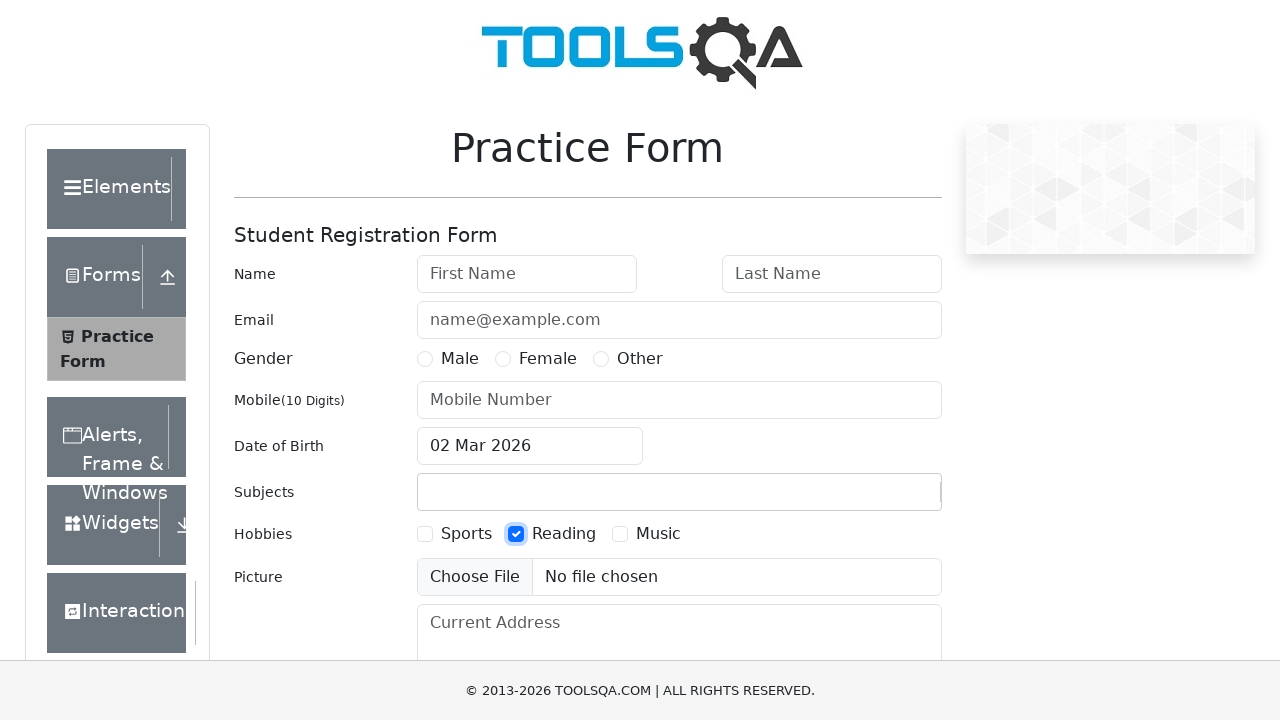

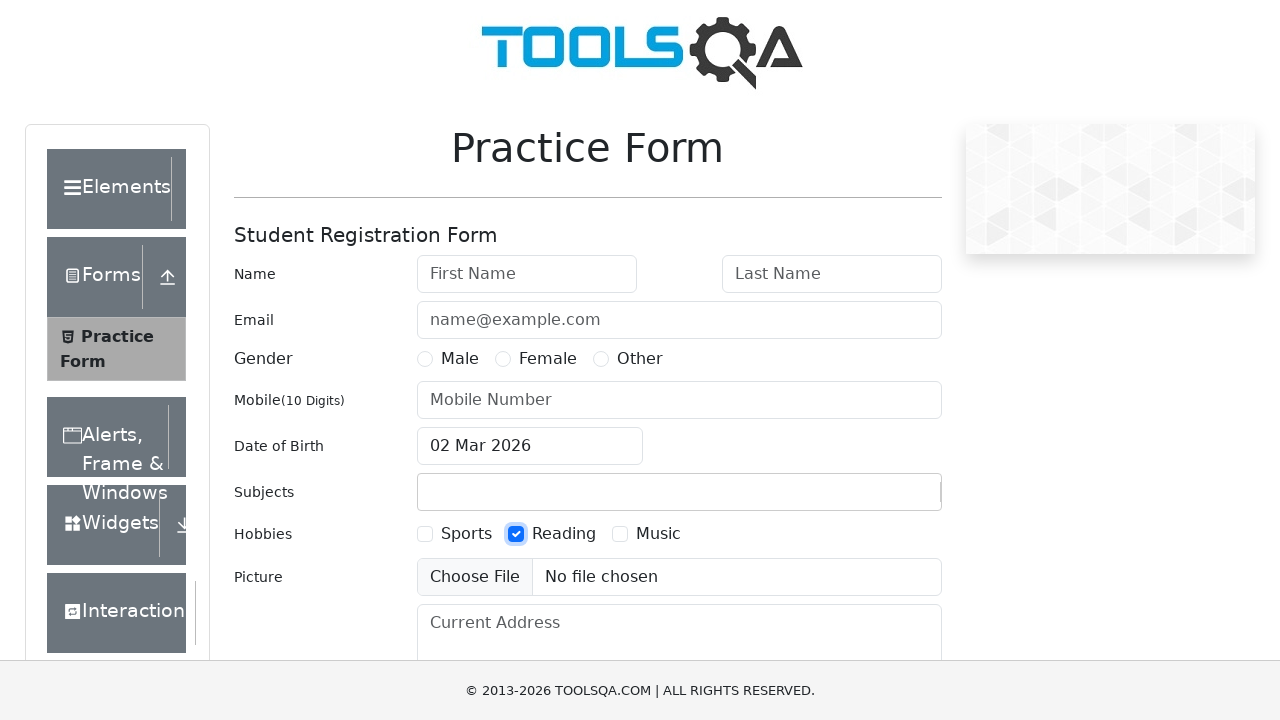